Tests dropdown selection functionality by selecting different options using index and verifying the selected option text

Starting URL: https://the-internet.herokuapp.com/dropdown

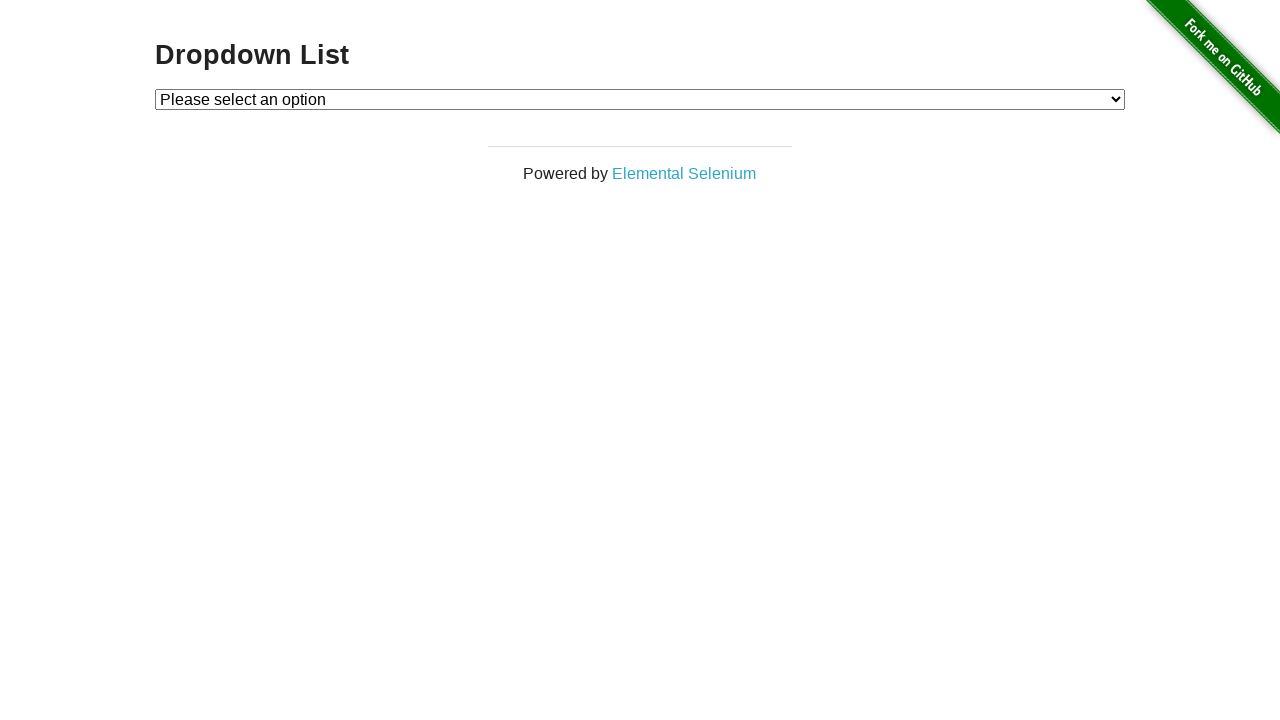

Located dropdown element with id 'dropdown'
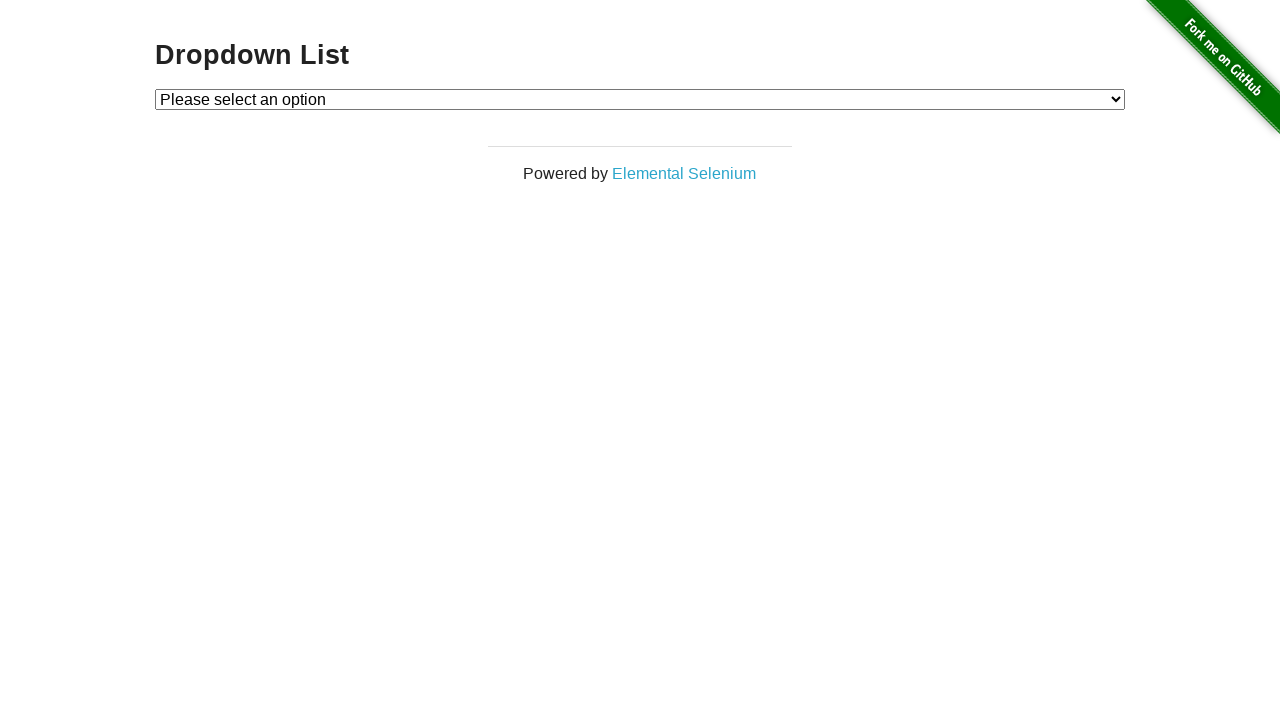

Selected Option 1 by index 1 from dropdown on #dropdown
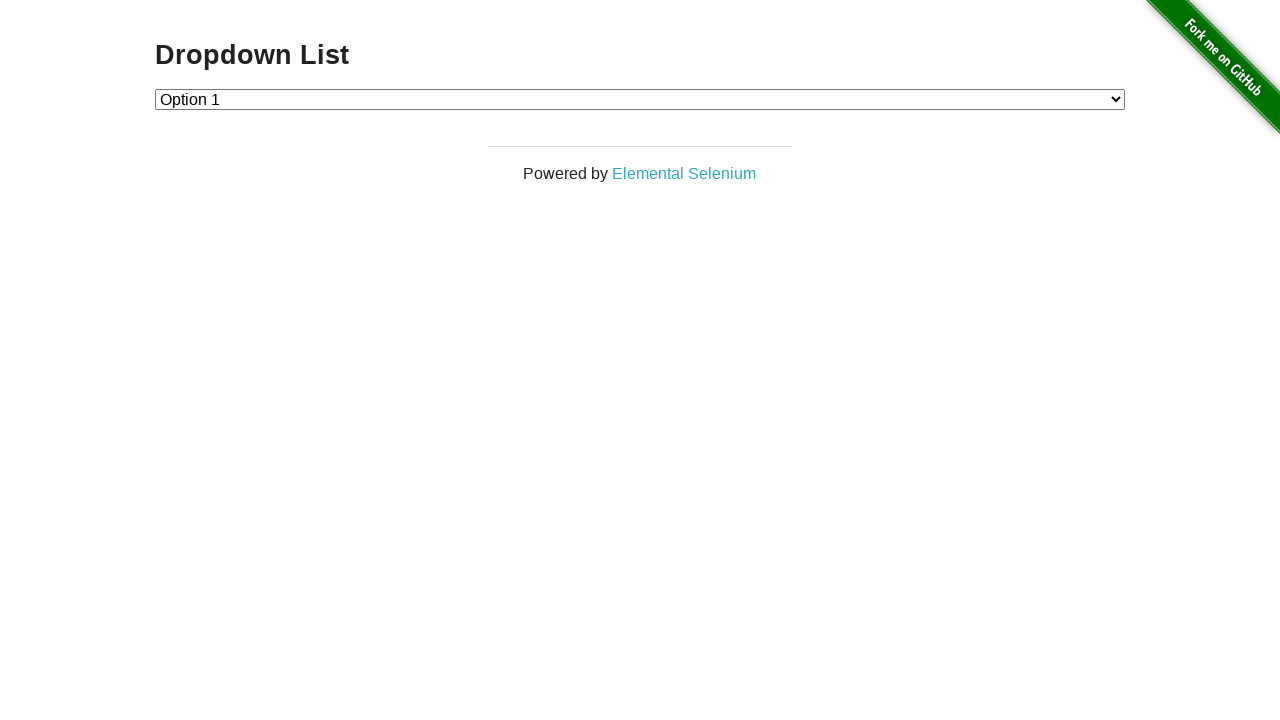

Verified dropdown value is '1' (Option 1)
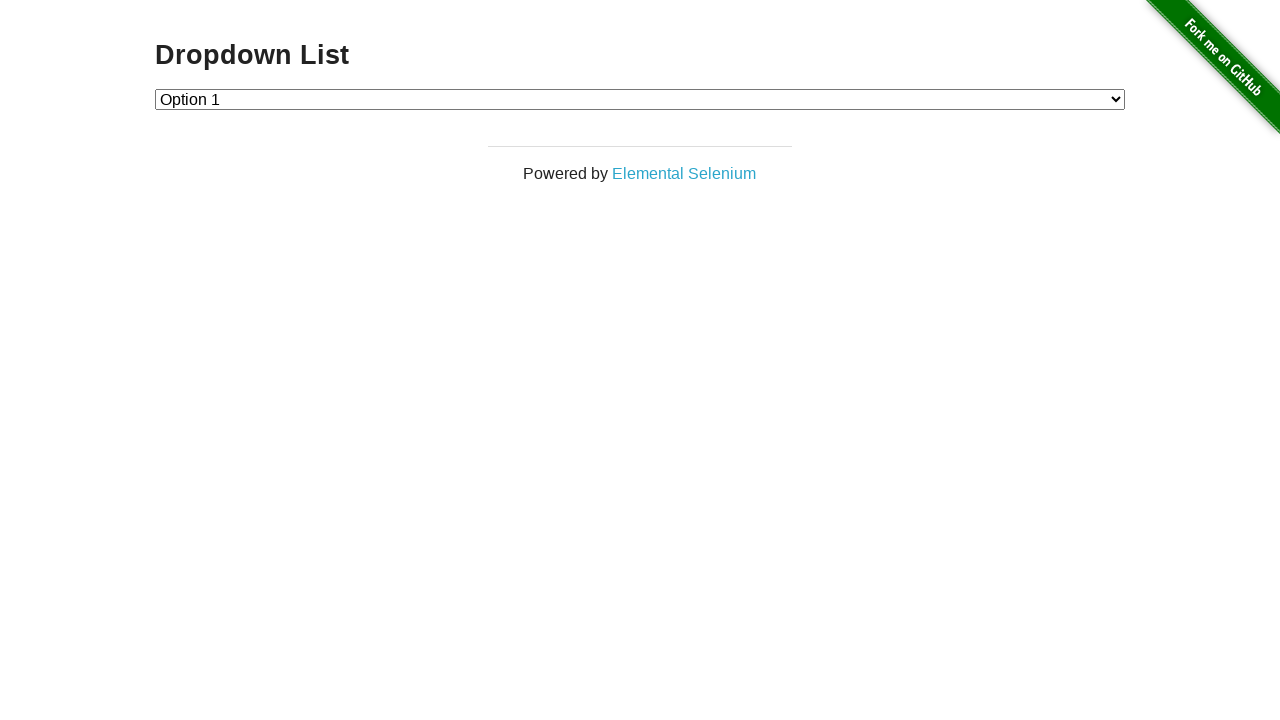

Retrieved selected option text content
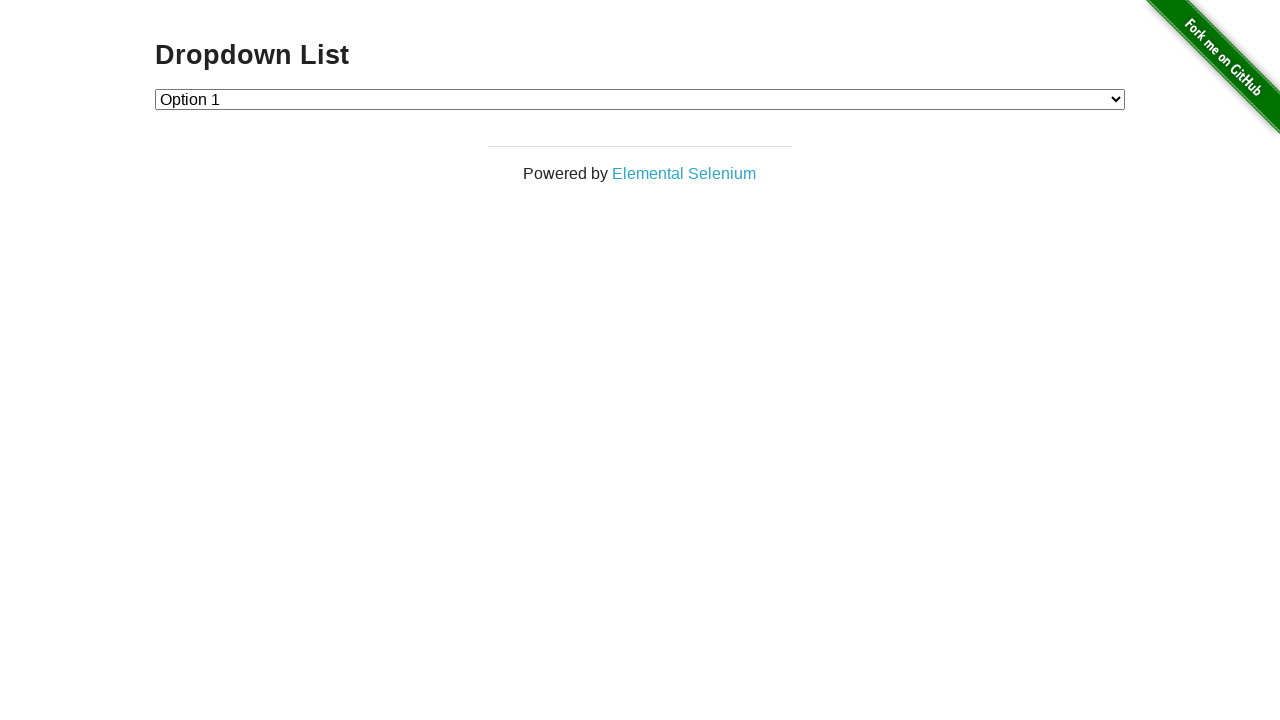

Verified selected option text is 'Option 1'
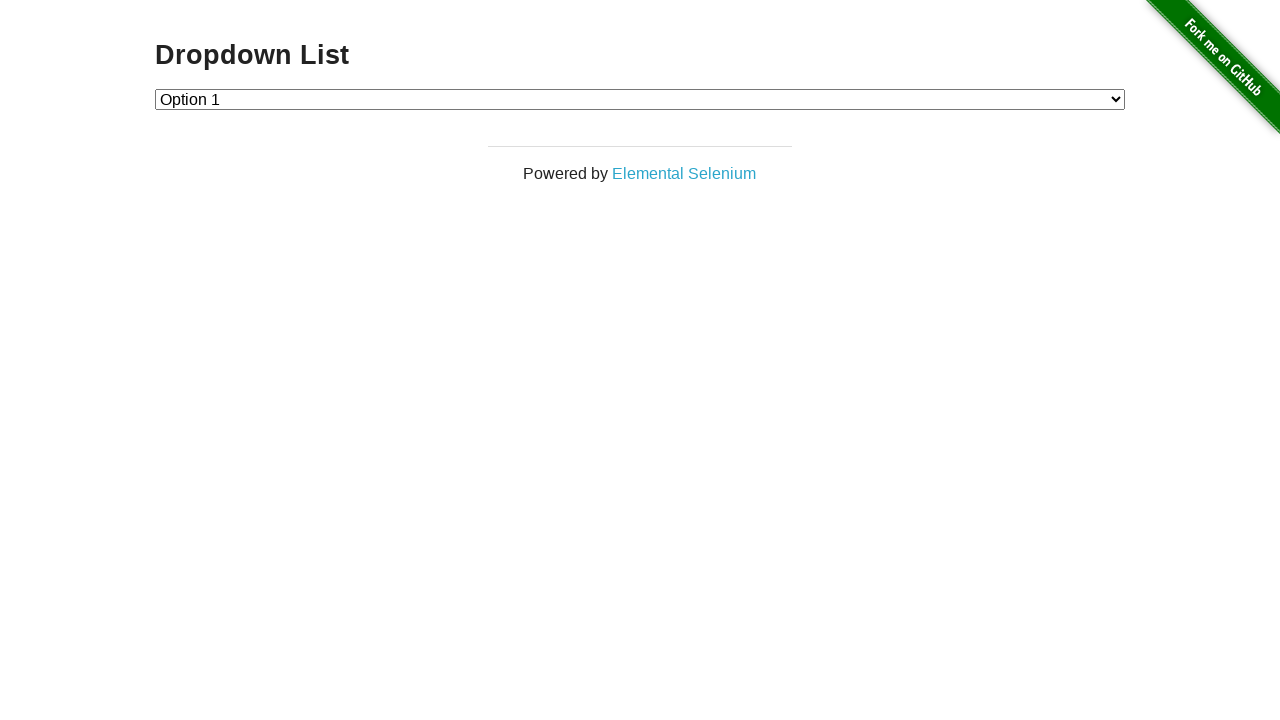

Selected Option 2 by index 2 from dropdown on #dropdown
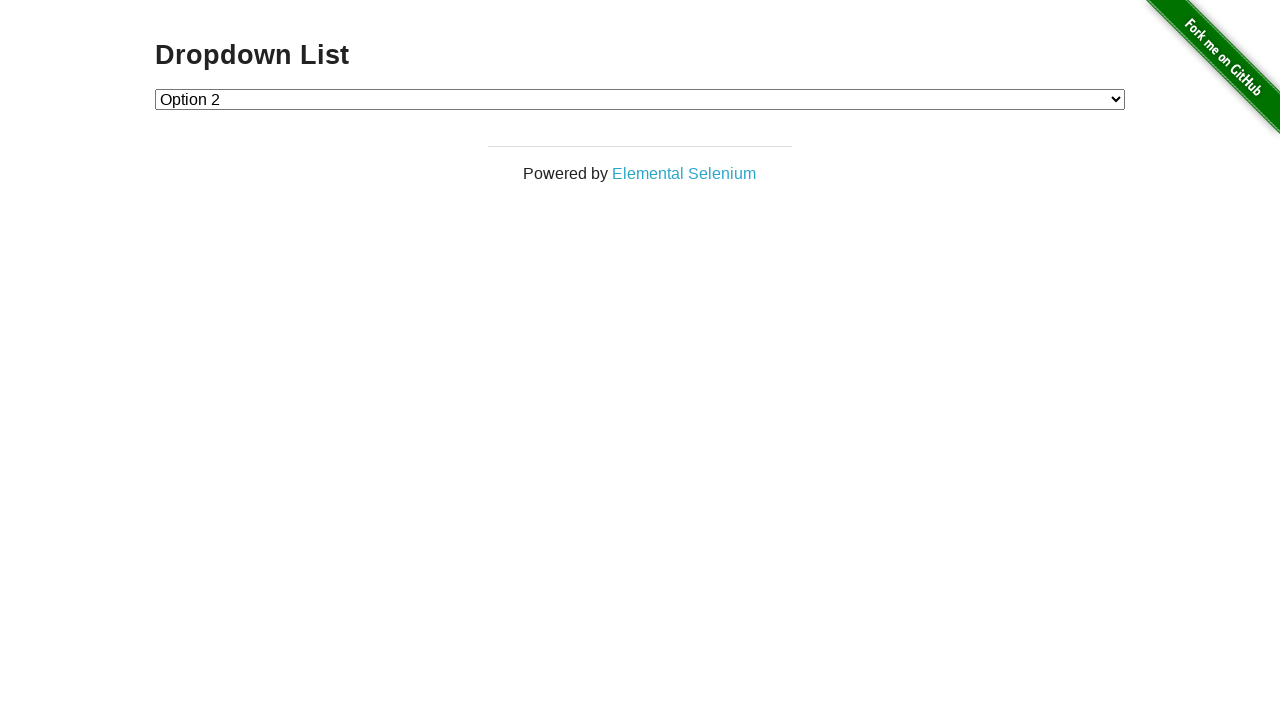

Verified dropdown value is '2' (Option 2)
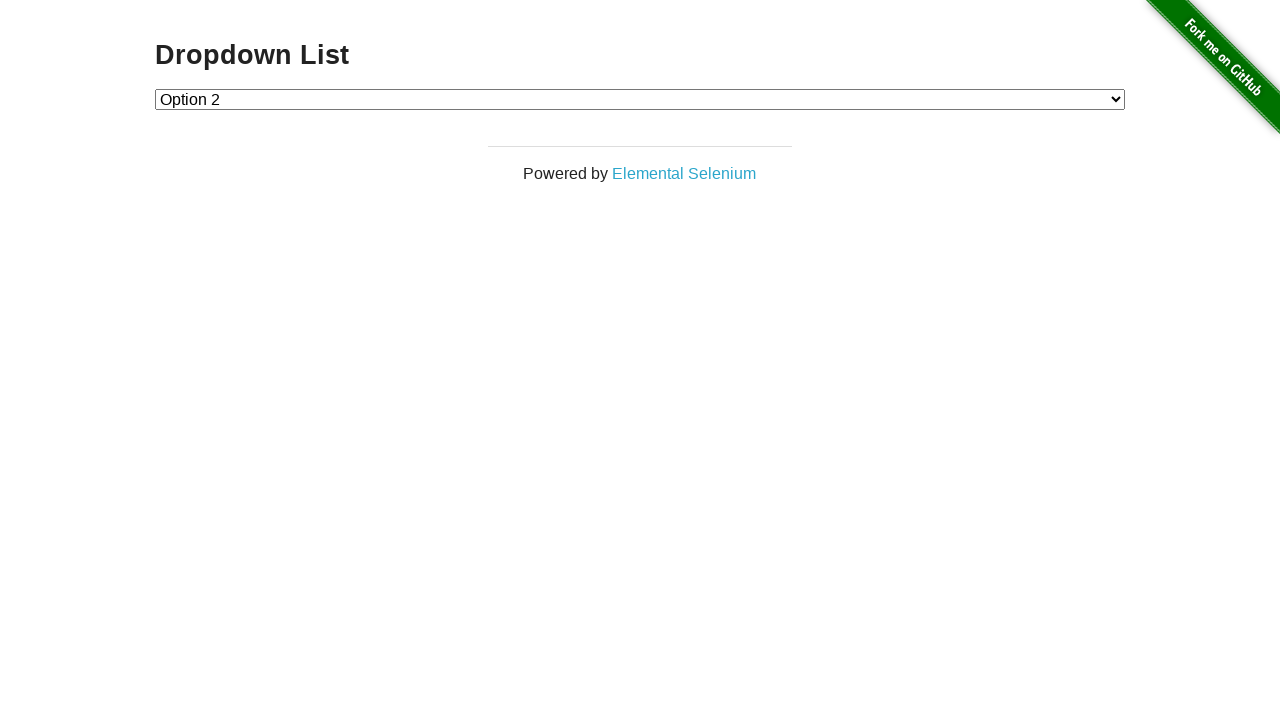

Retrieved selected option text content
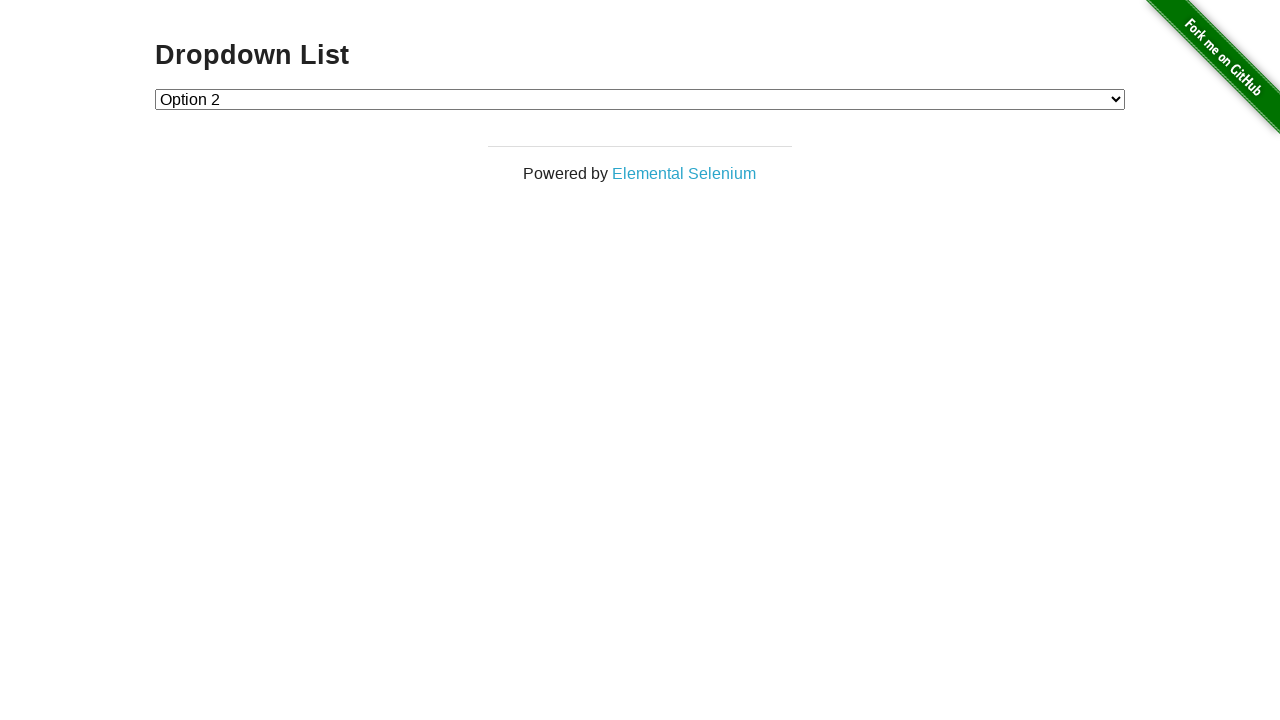

Verified selected option text is 'Option 2'
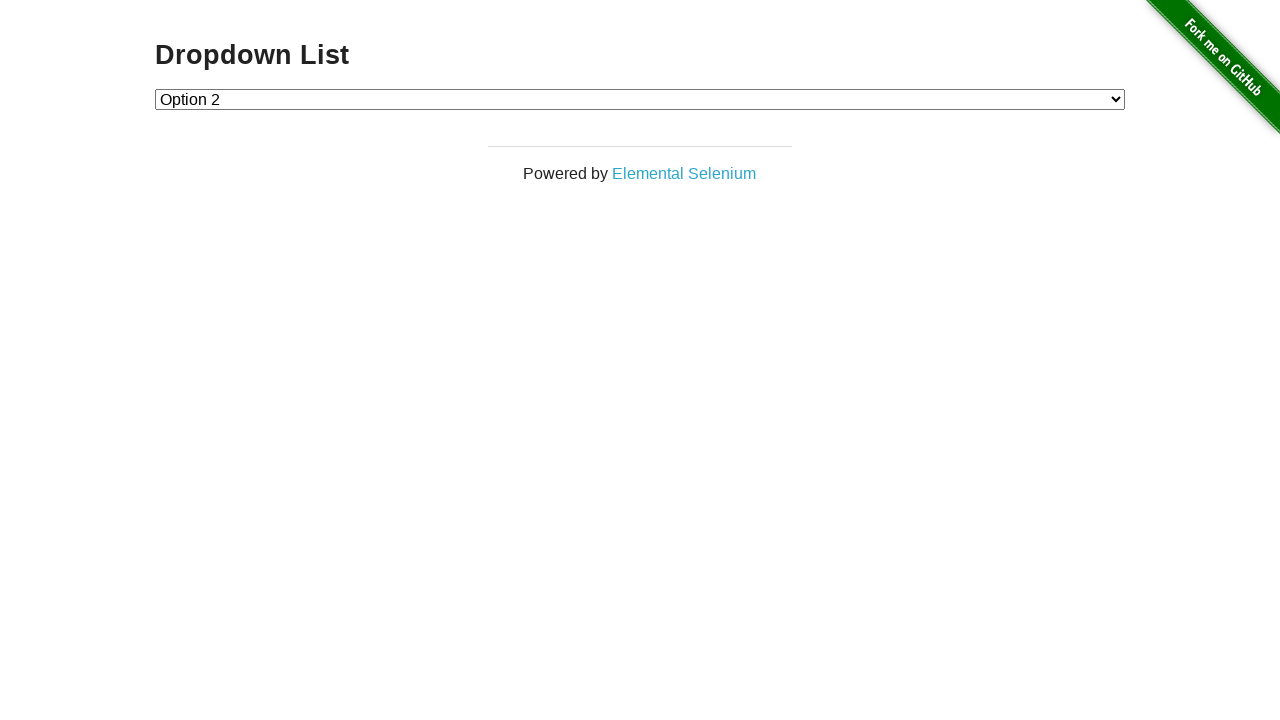

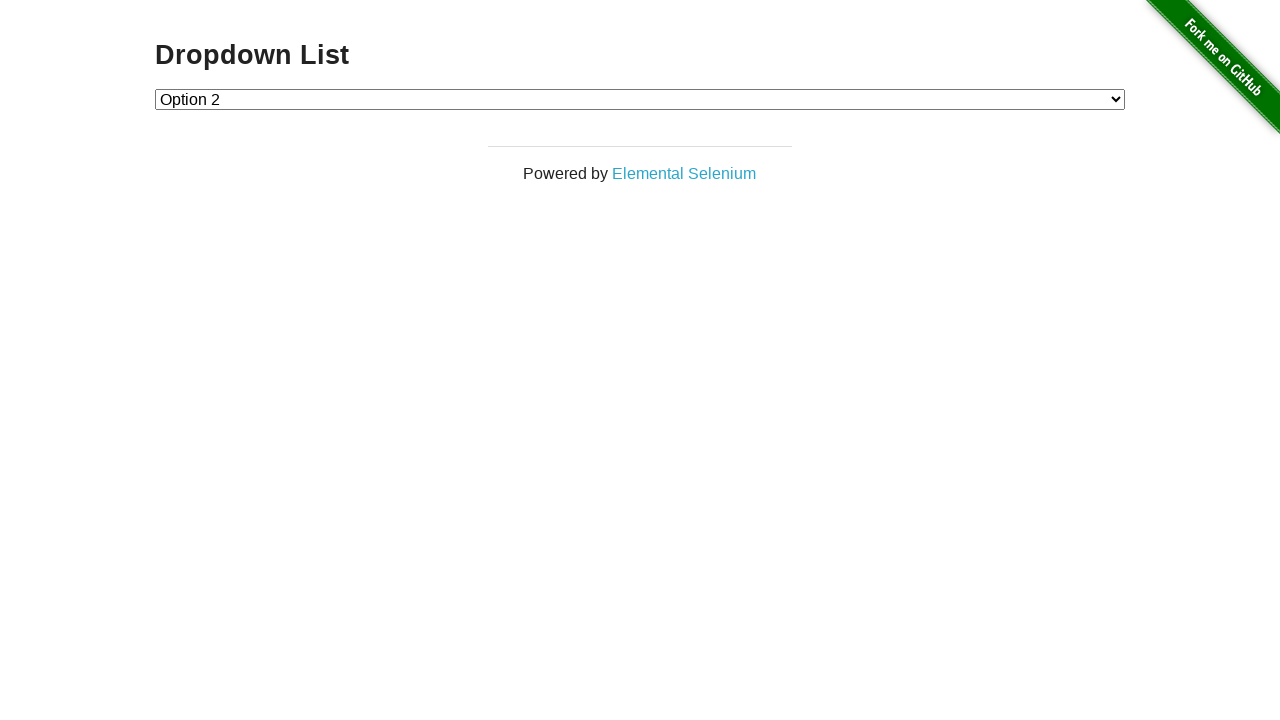